Tests various dialog boxes including alerts, confirms, prompts, and modals with different user interactions

Starting URL: https://bonigarcia.dev/selenium-webdriver-java/

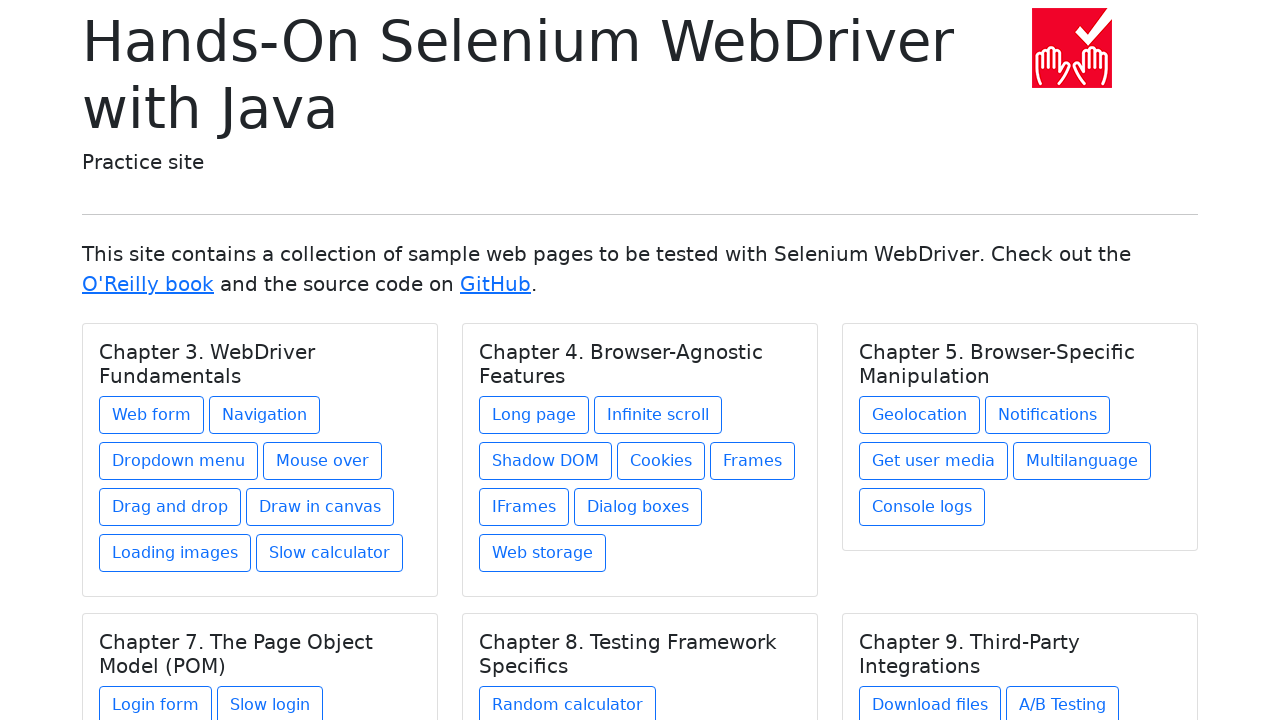

Clicked on dialog boxes page link at (638, 507) on a[href='dialog-boxes.html']
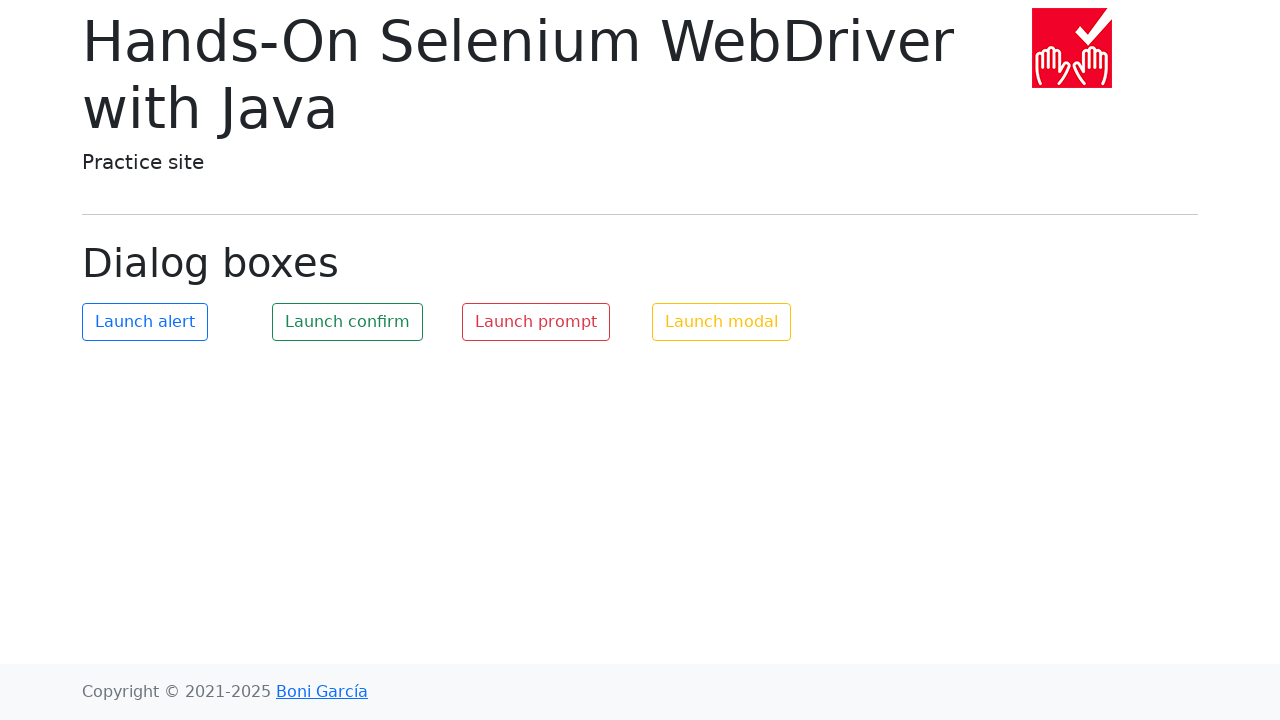

Set up dialog handler to accept 'Hello world!' alert
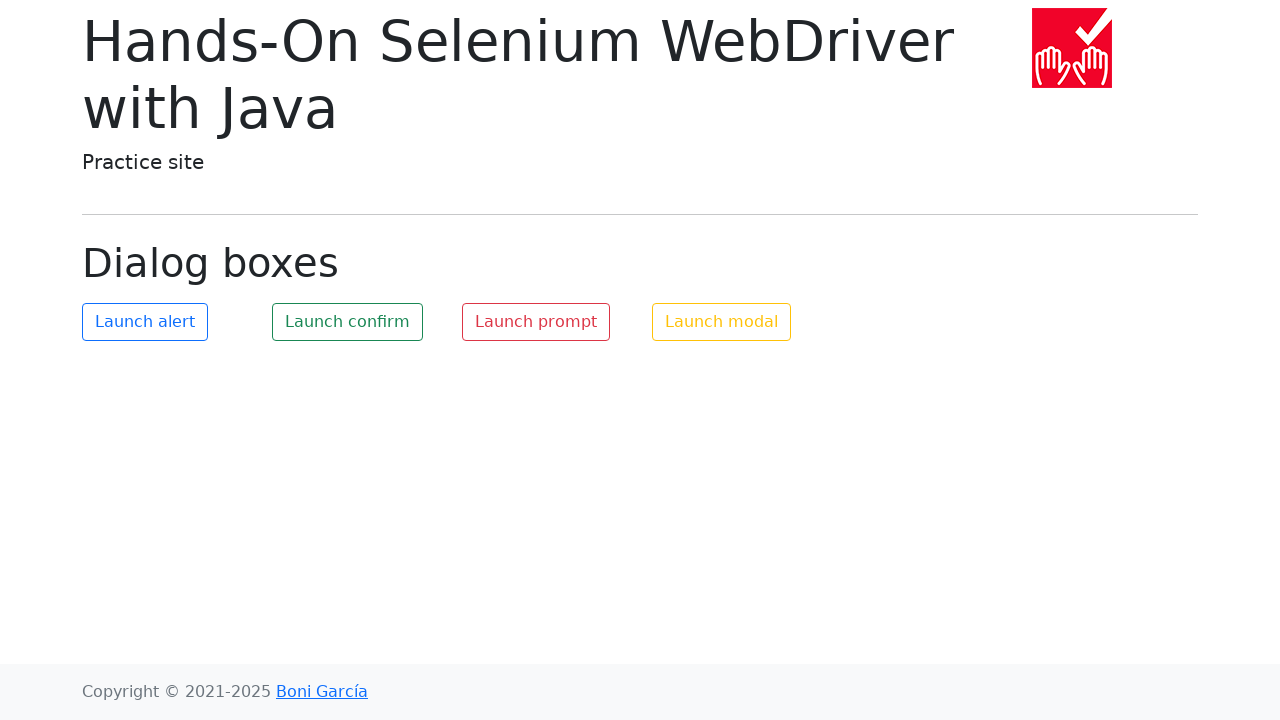

Clicked alert button at (145, 322) on #my-alert
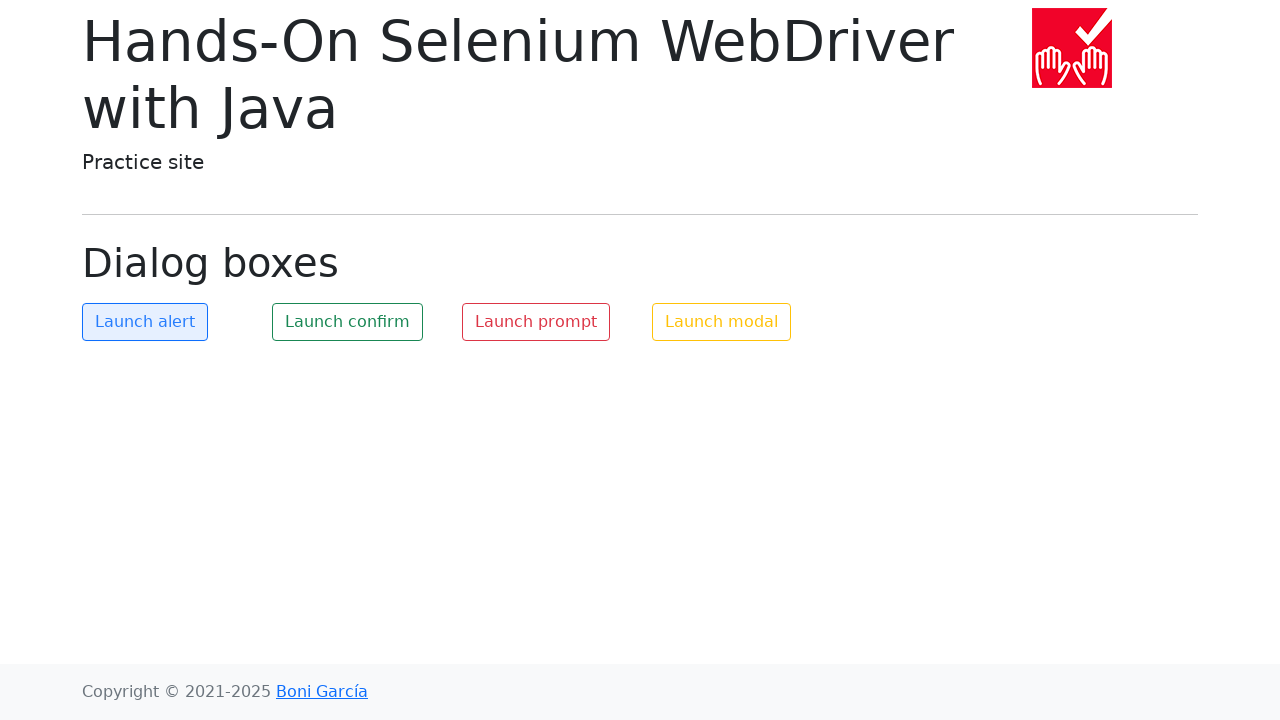

Waited for alert to be handled
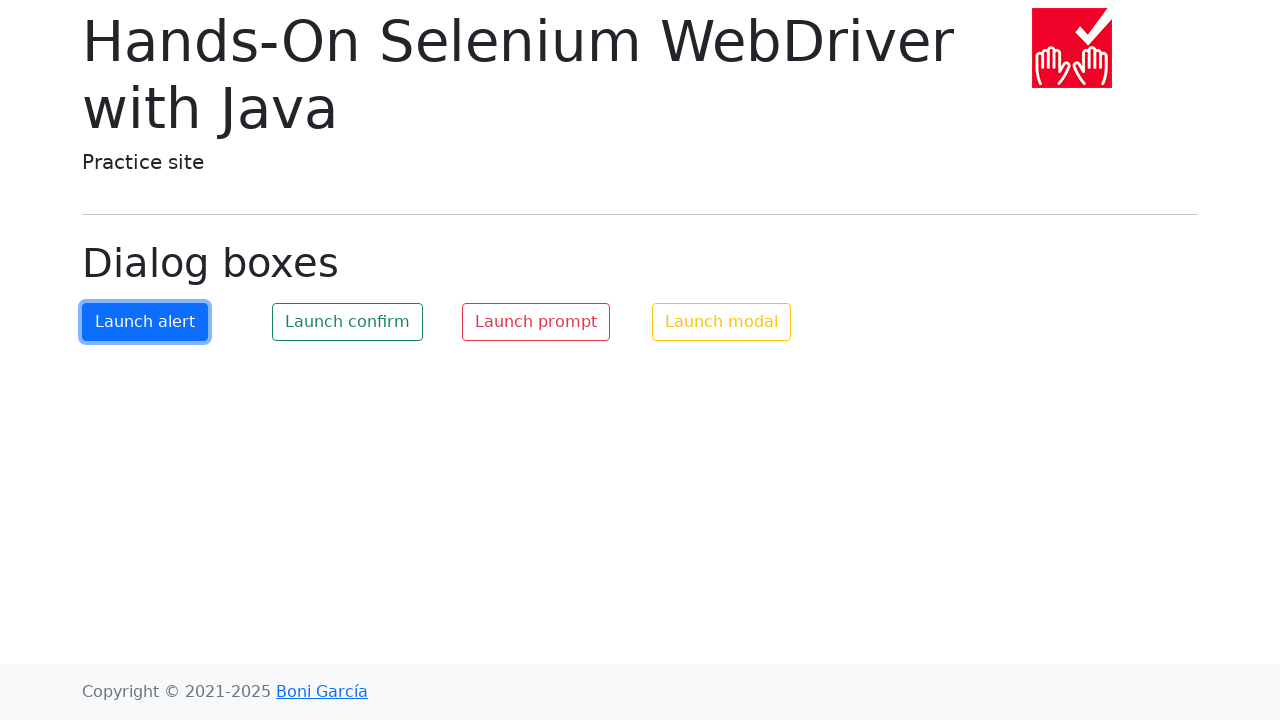

Set up dialog handler to dismiss confirm dialog
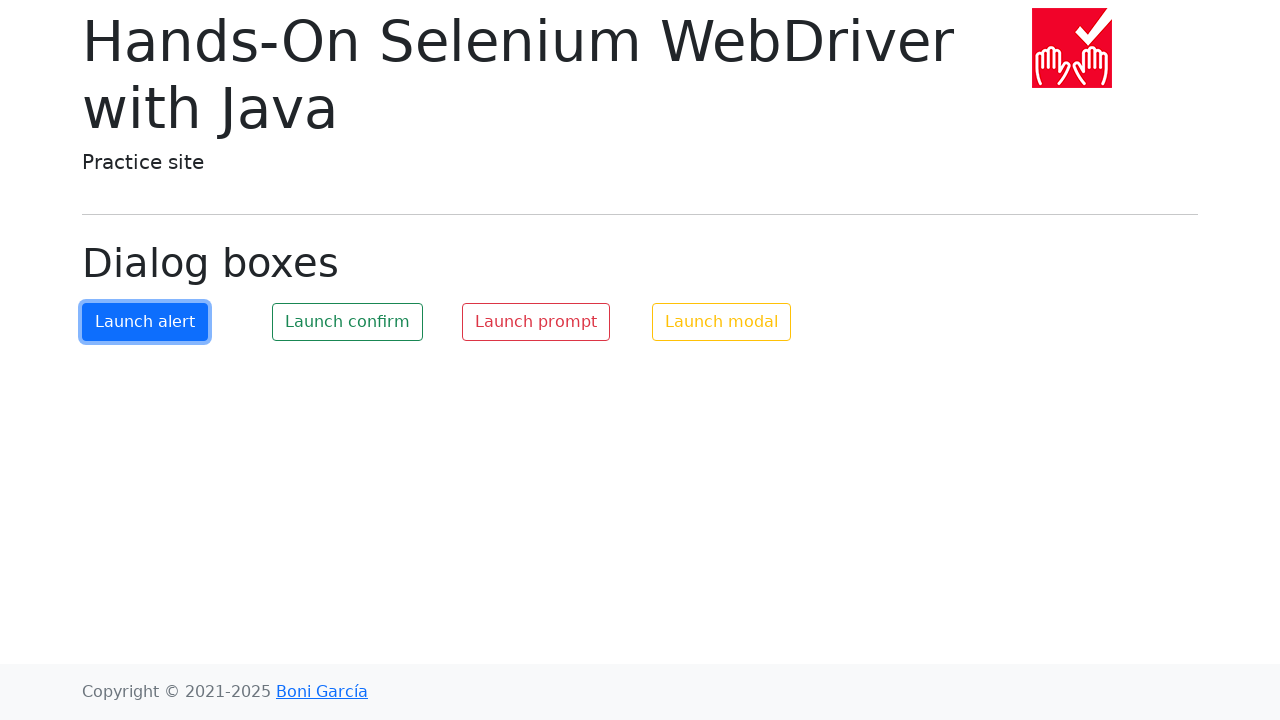

Clicked confirm button (first interaction) at (348, 322) on #my-confirm
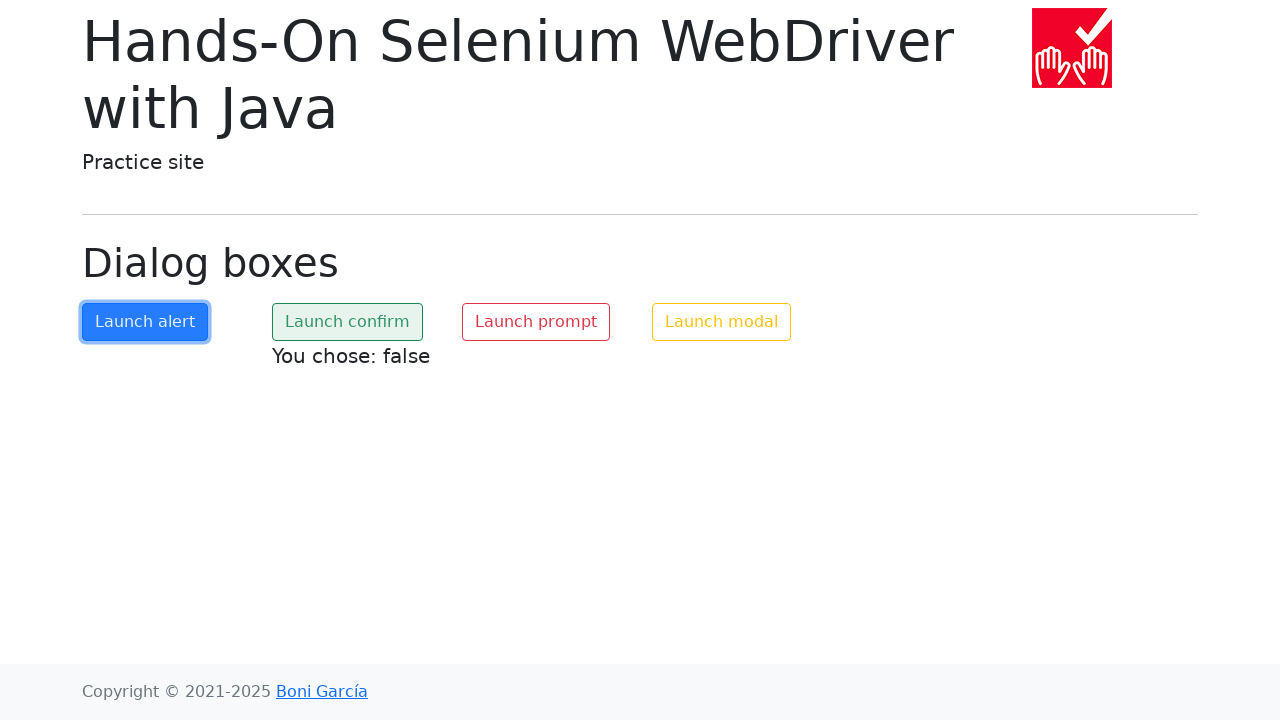

Waited for confirm dialog to be dismissed
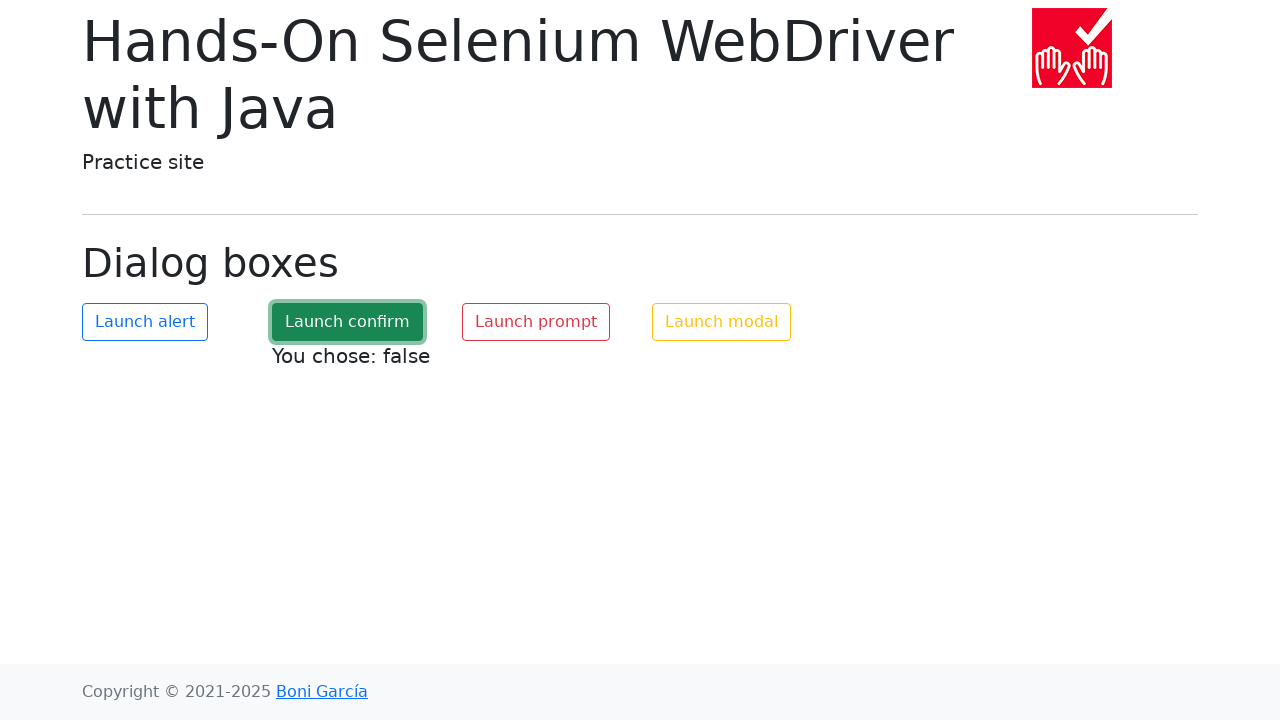

Verified confirm result shows 'You chose: false' after dismissing
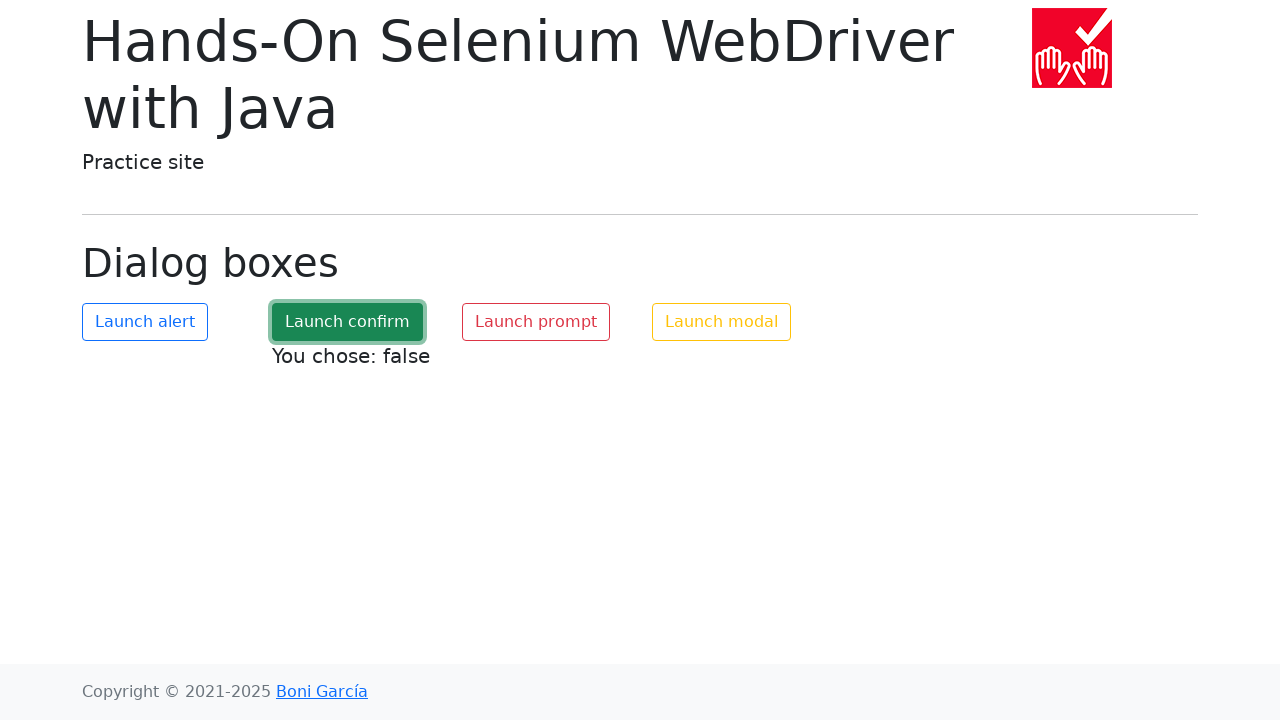

Set up dialog handler to accept confirm dialog
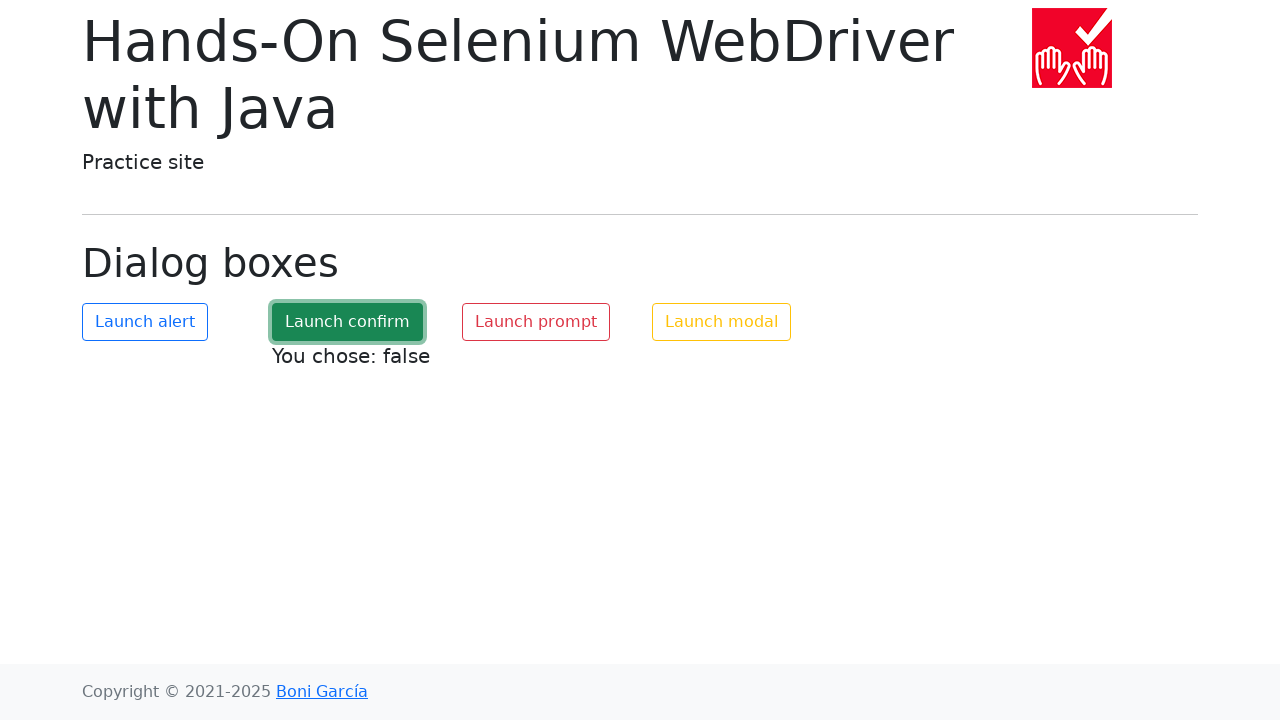

Clicked confirm button (second interaction) at (348, 322) on #my-confirm
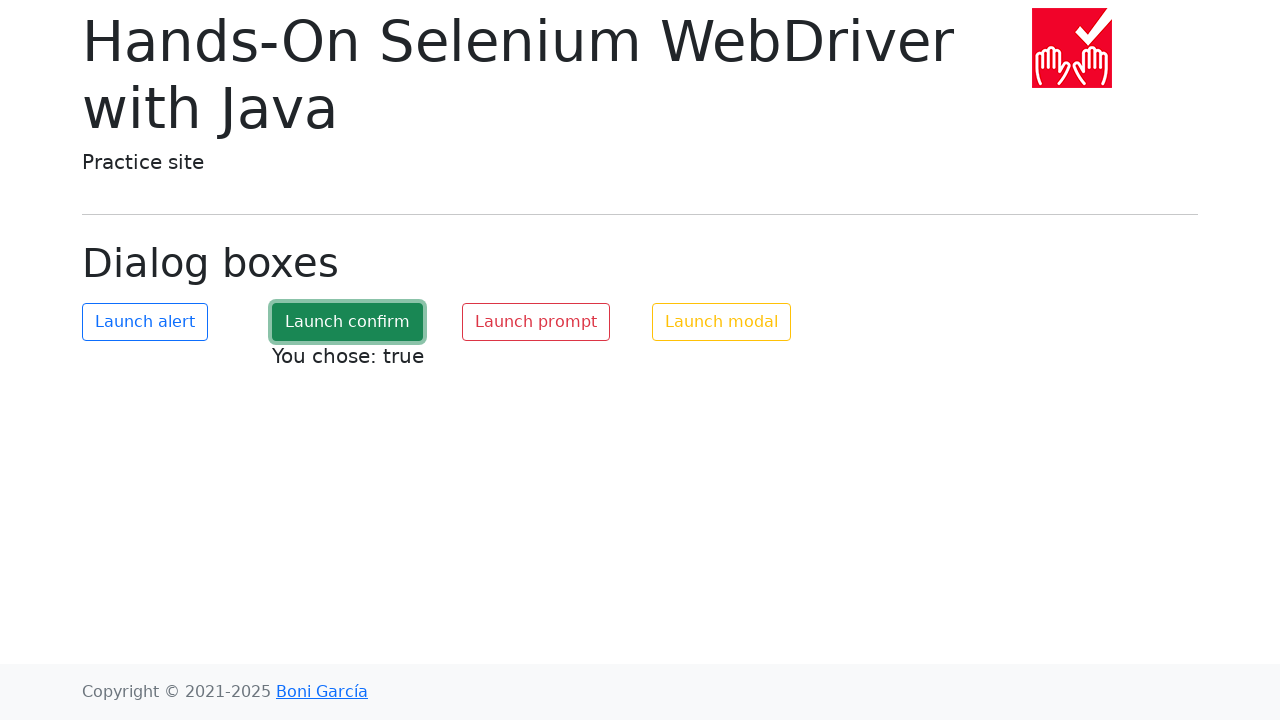

Waited for confirm dialog to be accepted
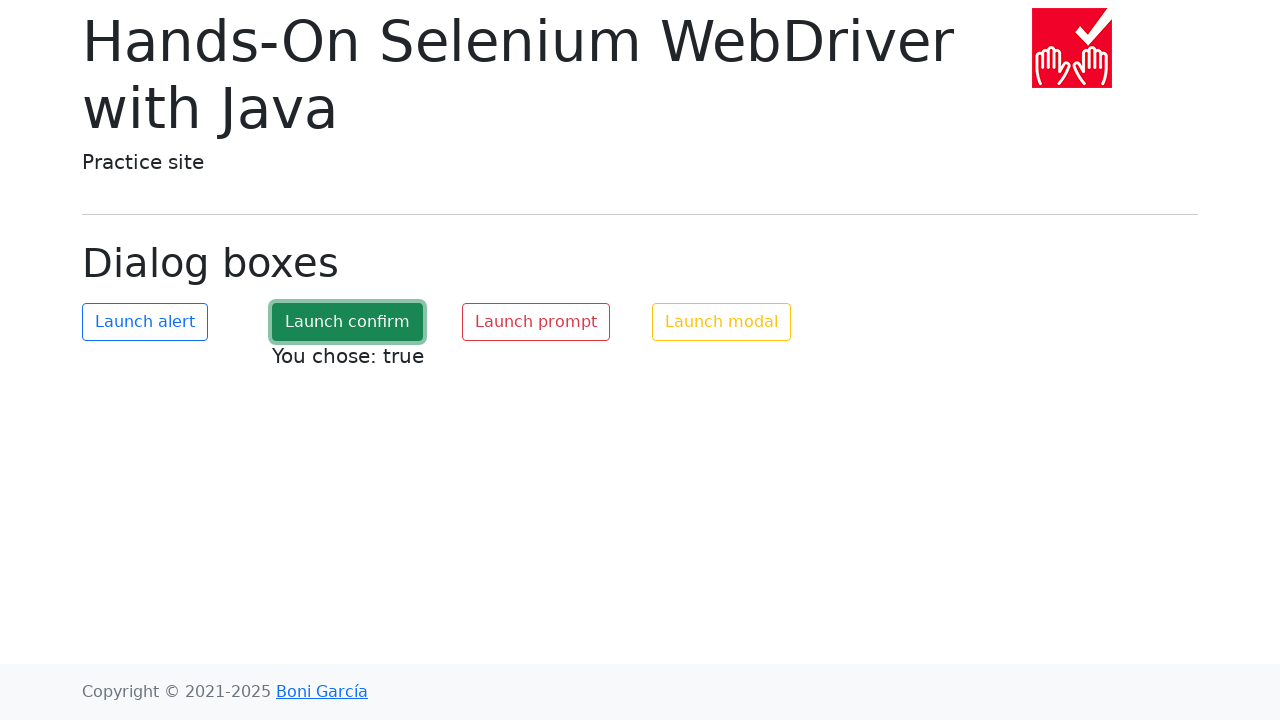

Verified confirm result shows 'You chose: true' after accepting
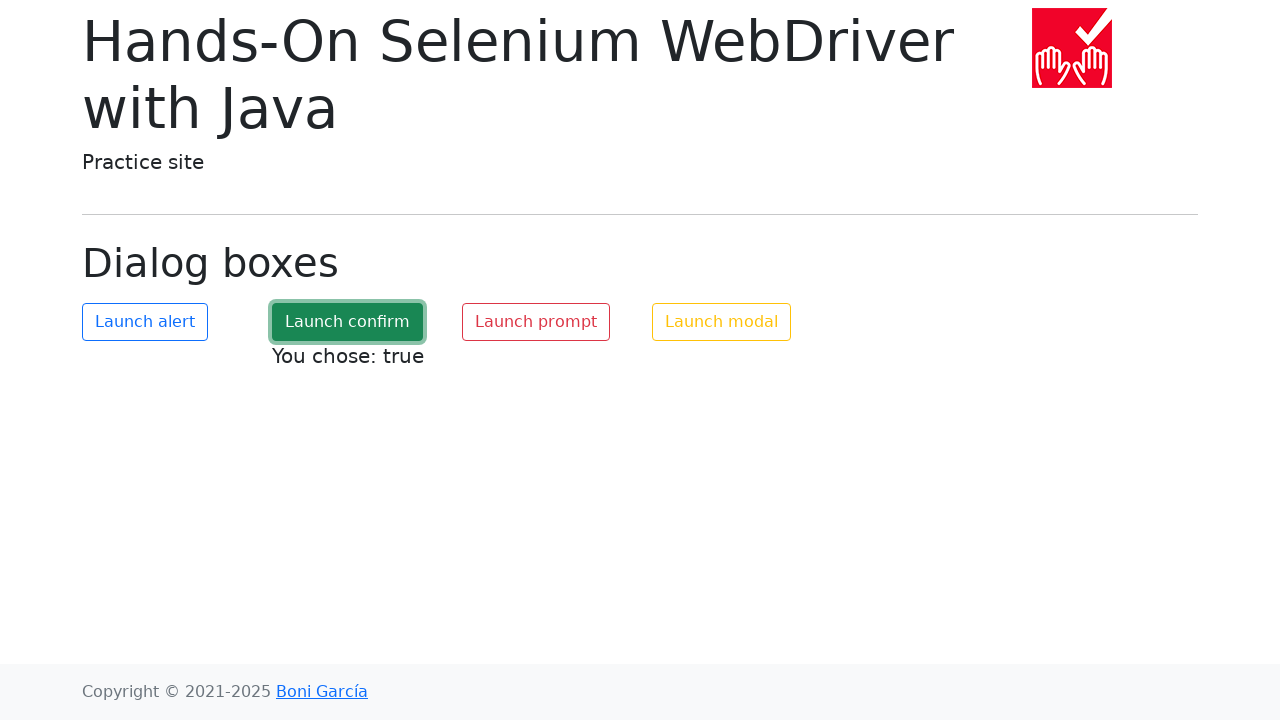

Set up dialog handler to dismiss prompt dialog
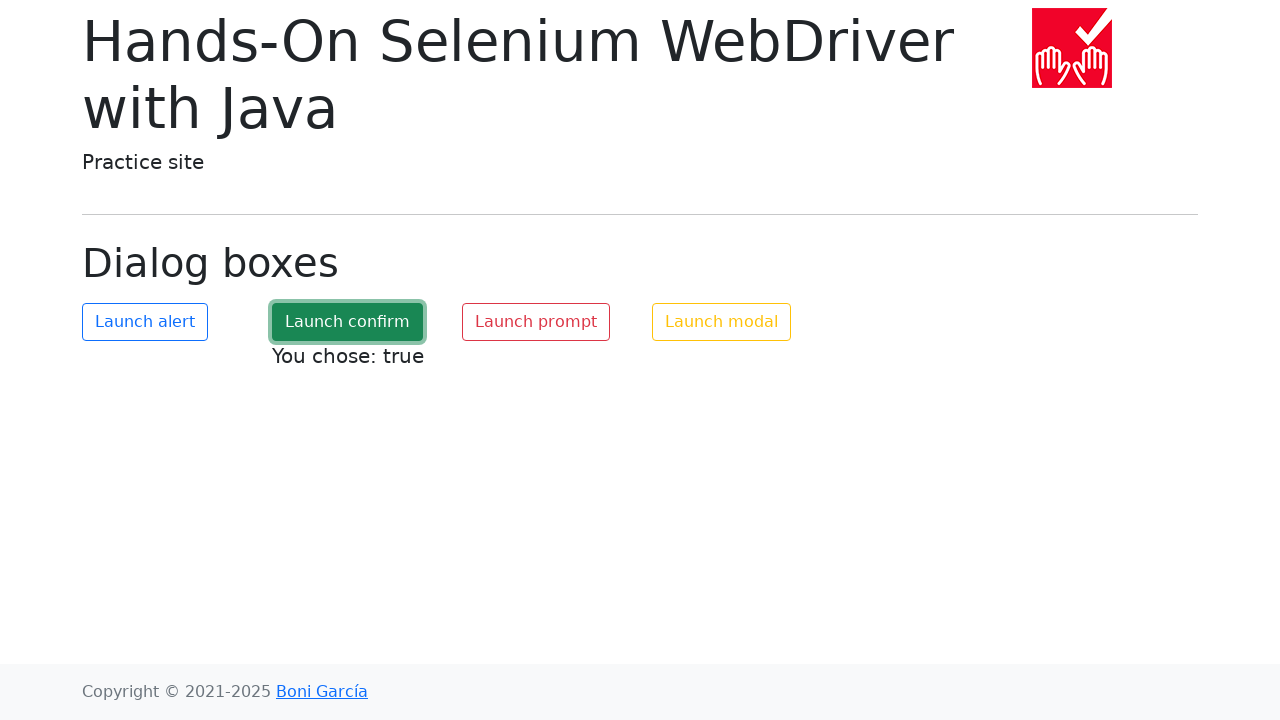

Clicked prompt button (first interaction) at (536, 322) on #my-prompt
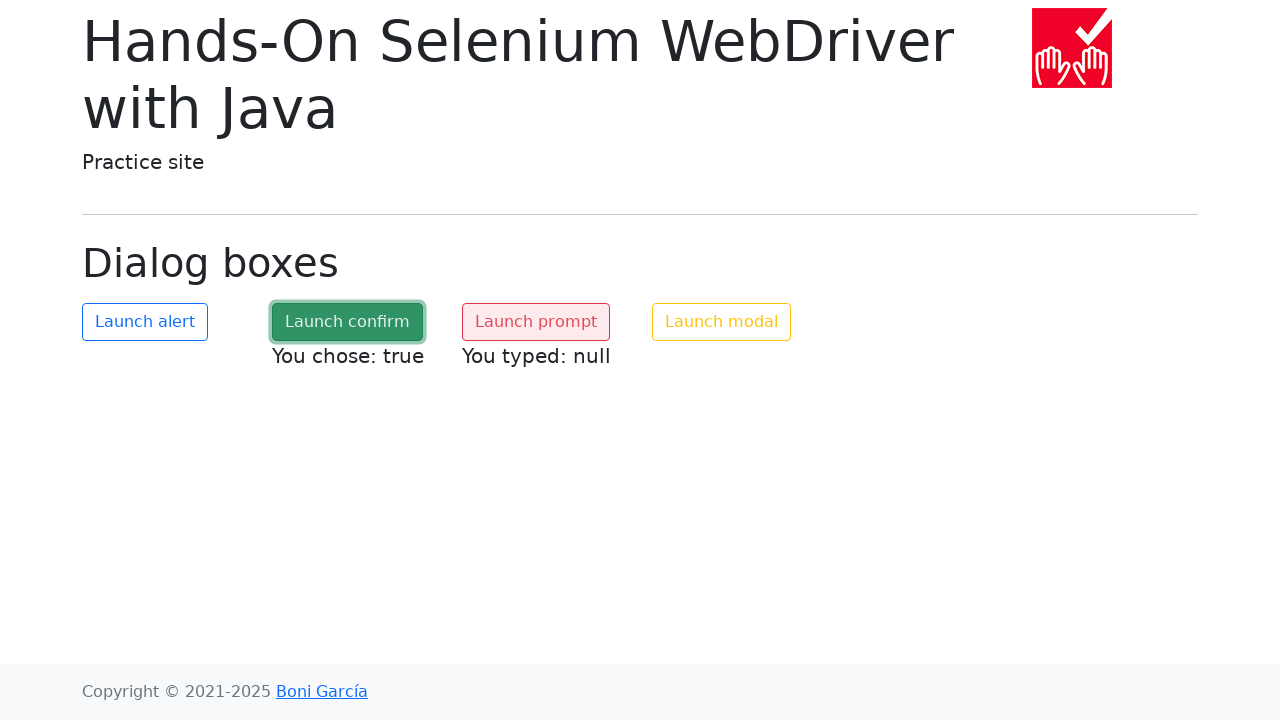

Waited for prompt dialog to be dismissed
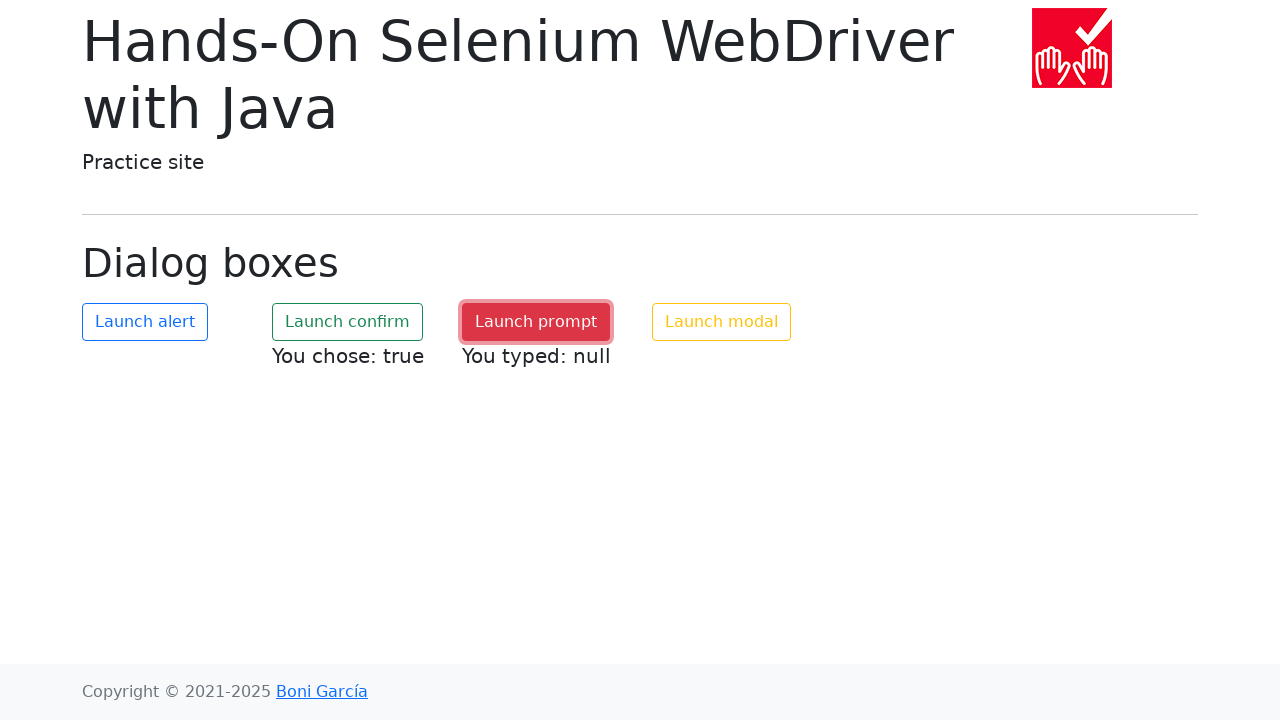

Verified prompt result shows 'You typed: null' after dismissing
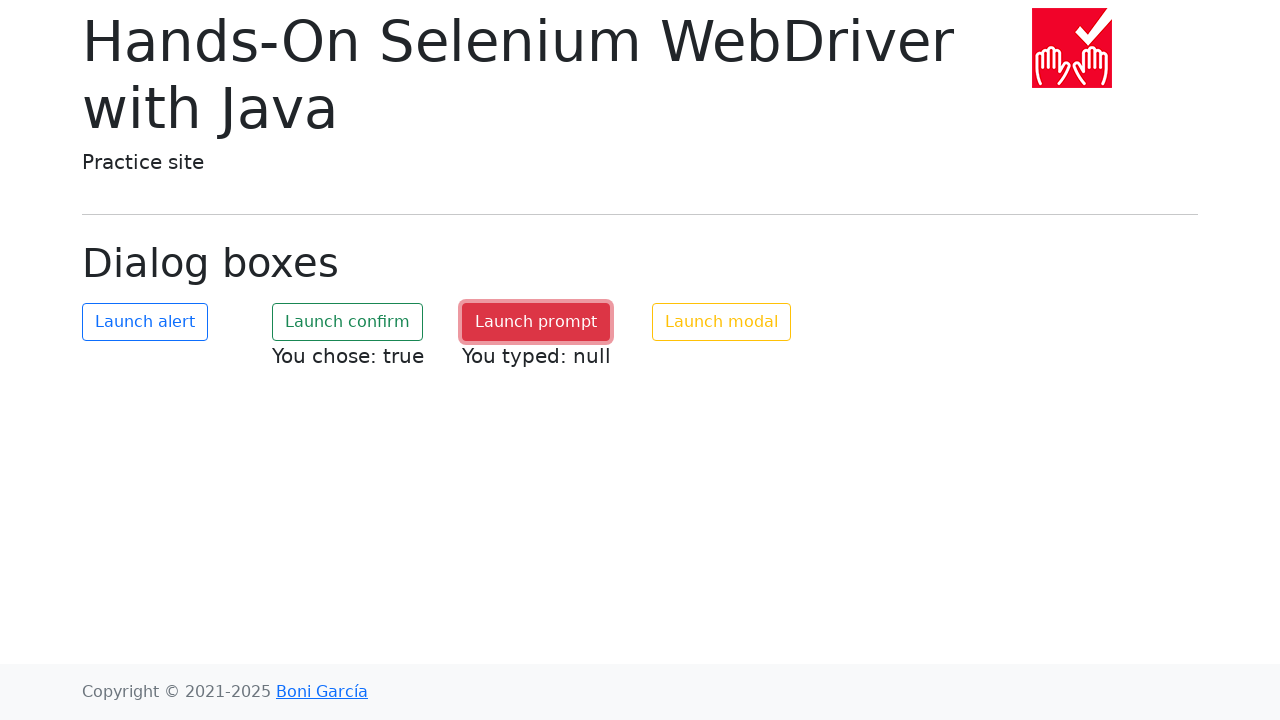

Set up dialog handler to accept prompt with text 'selenium'
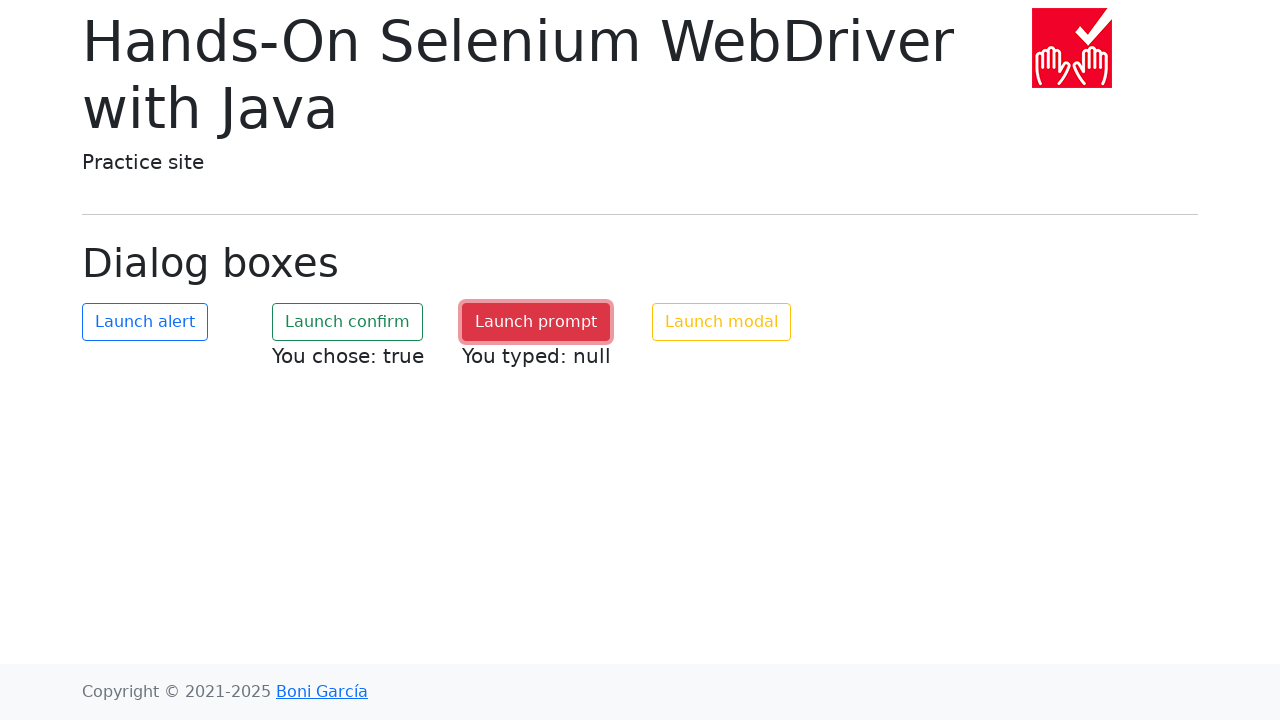

Clicked prompt button (second interaction) at (536, 322) on #my-prompt
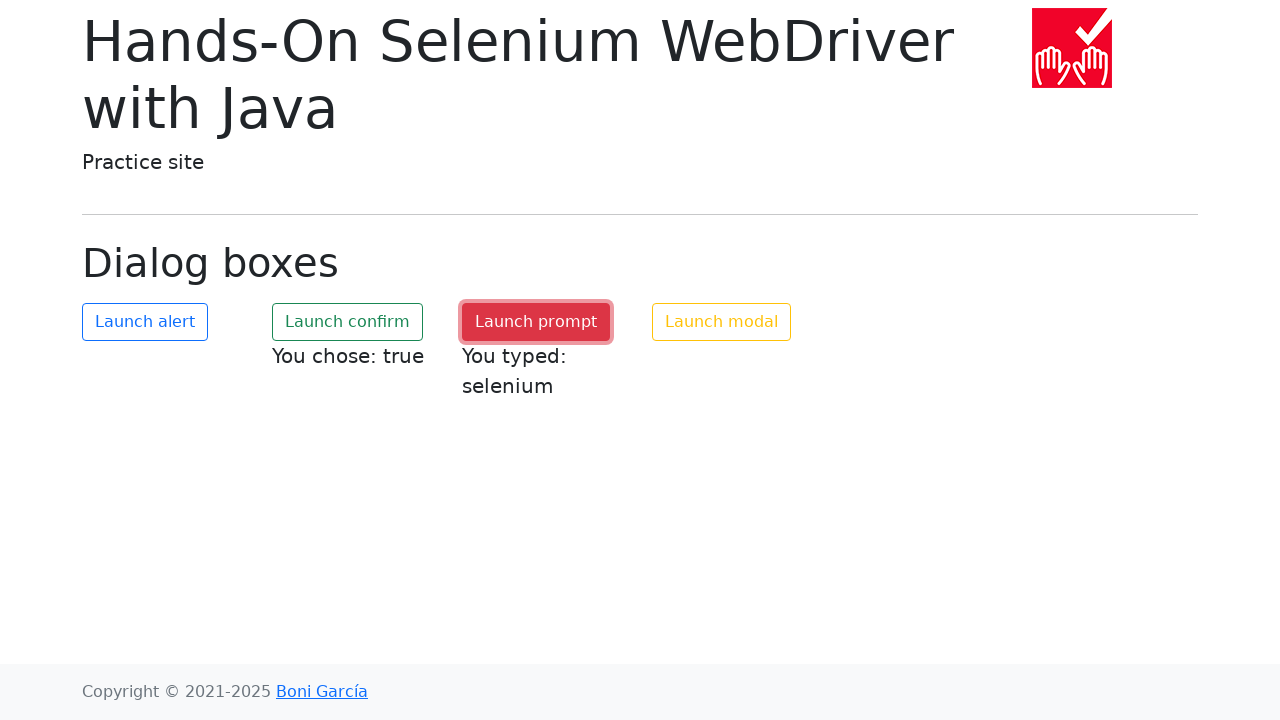

Waited for prompt dialog to be accepted with text
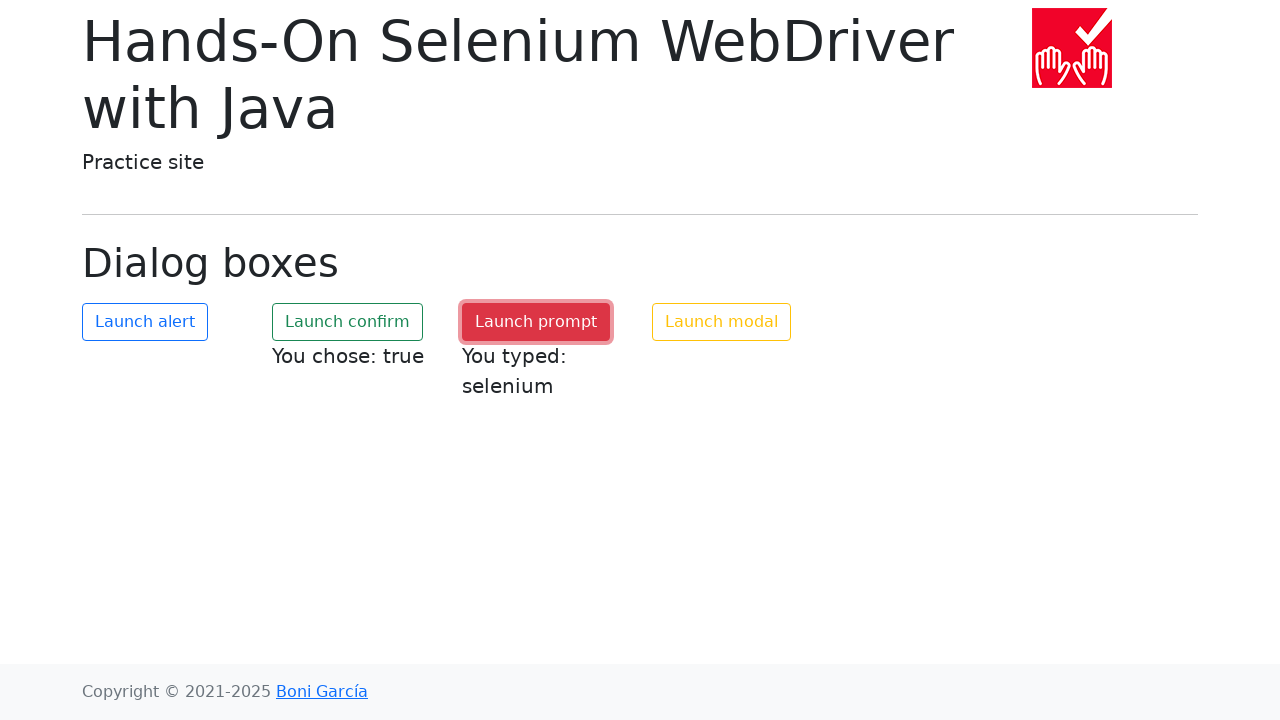

Verified prompt result shows 'You typed: selenium' after accepting
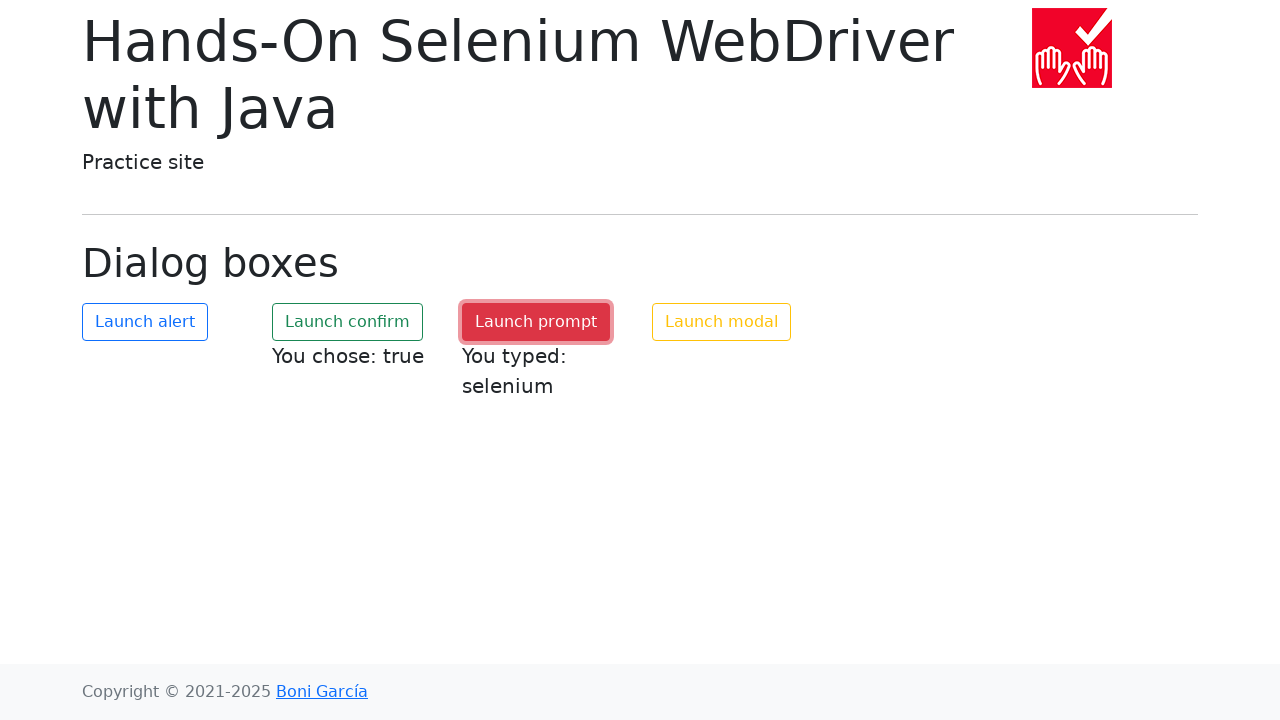

Clicked modal button to open modal dialog at (722, 322) on #my-modal
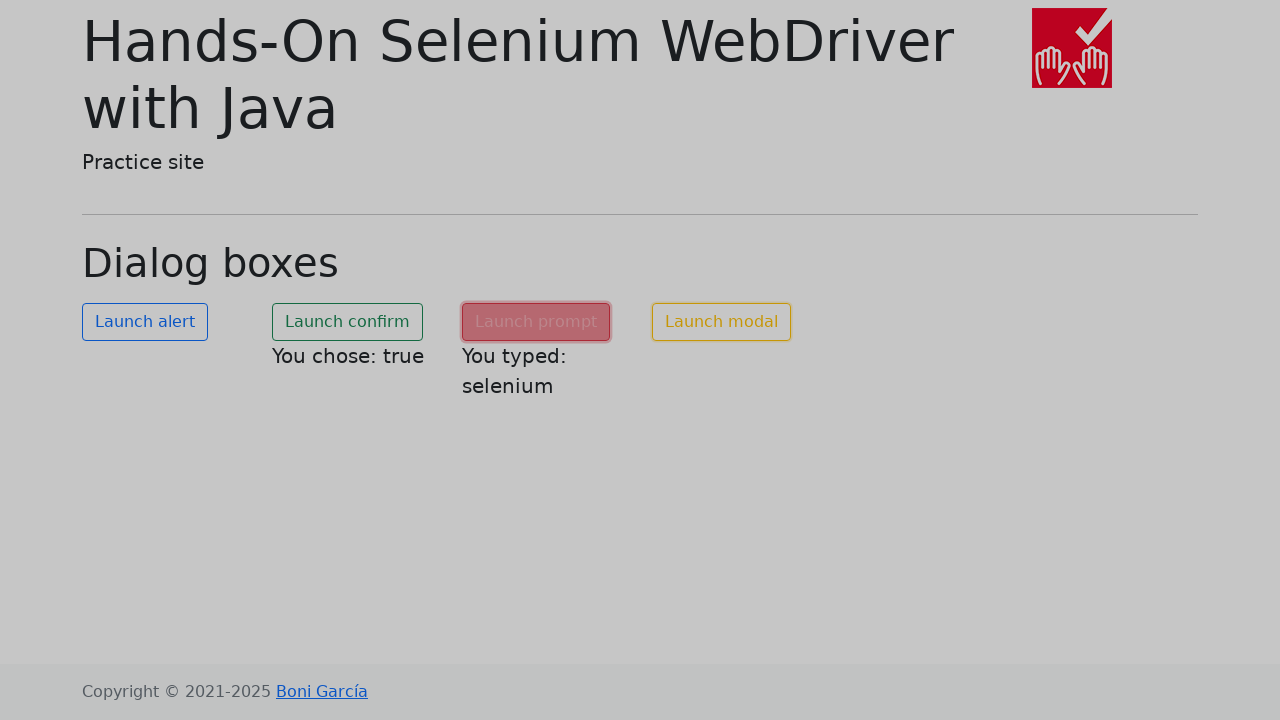

Waited for 'Save changes' button to appear in modal
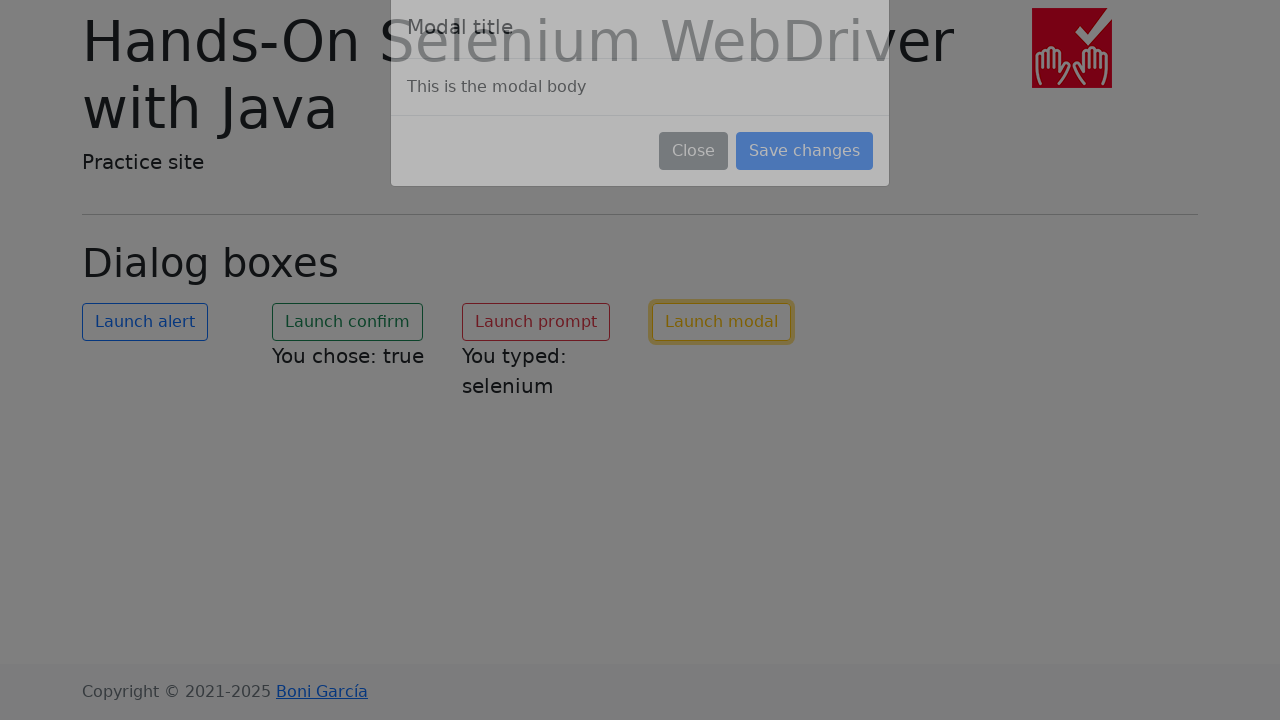

Clicked 'Save changes' button in modal at (804, 184) on button:has-text('Save changes')
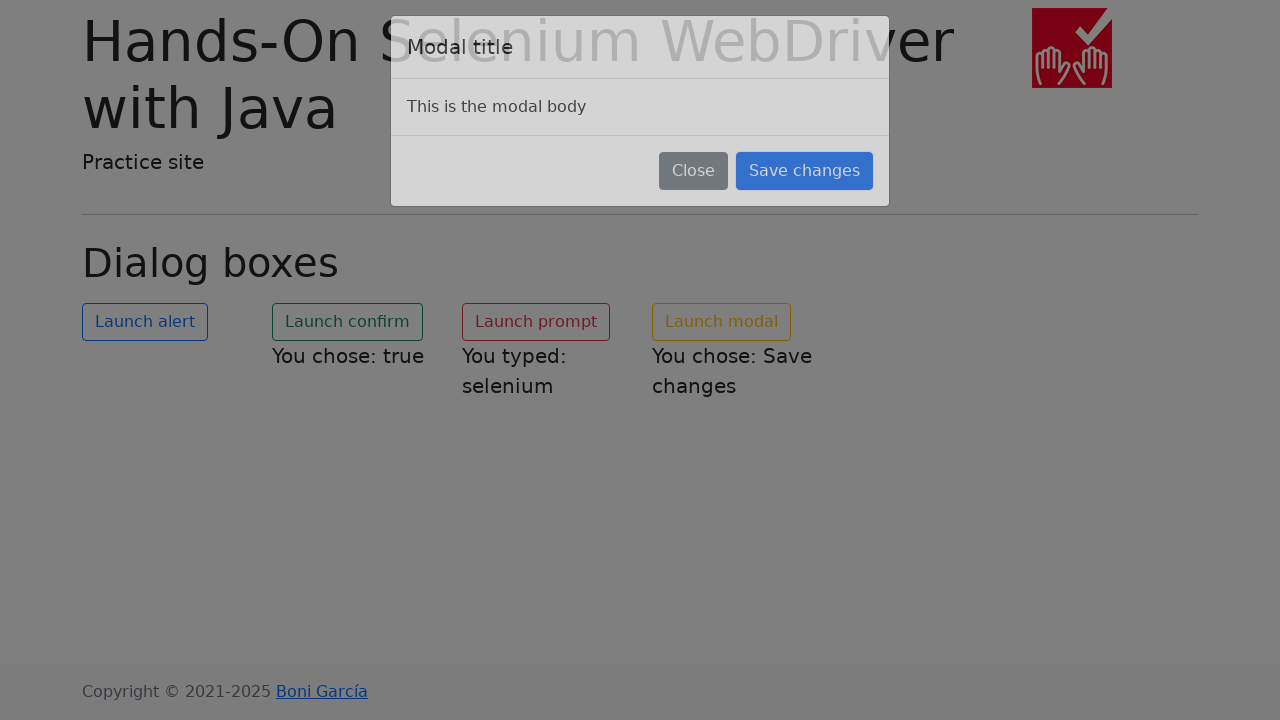

Waited for modal to close after saving
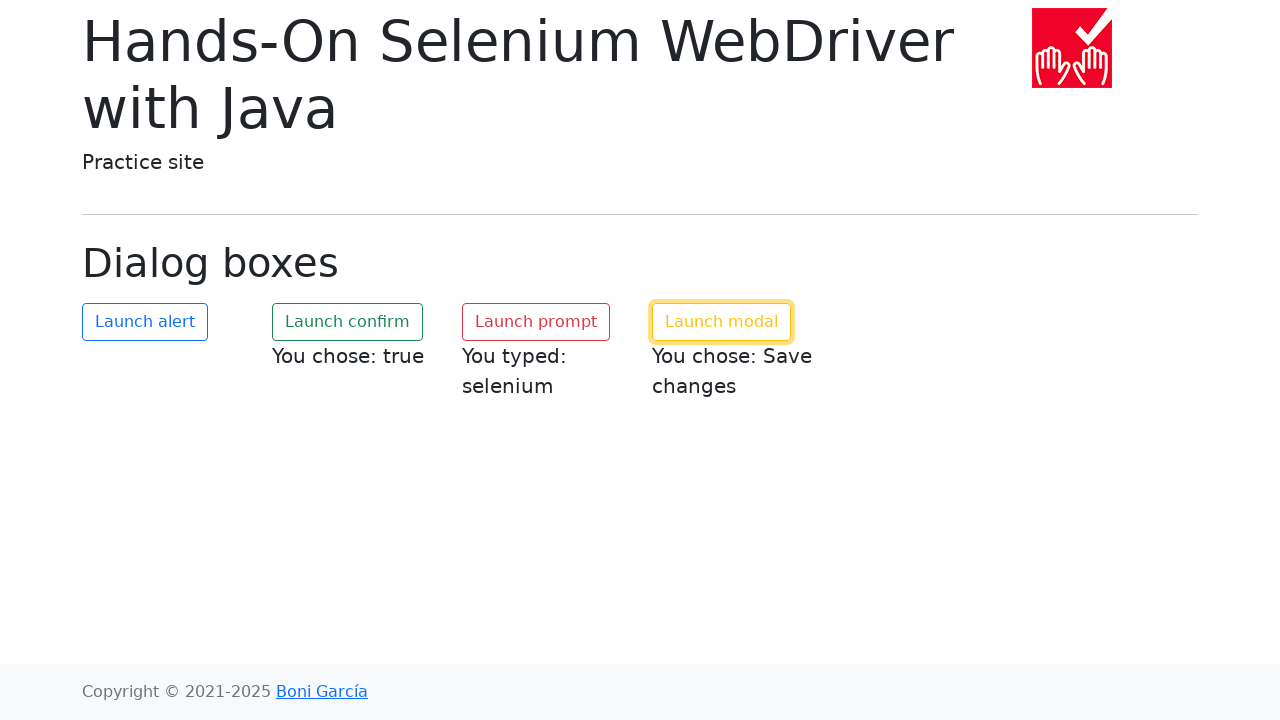

Verified modal result shows 'You chose: Save changes'
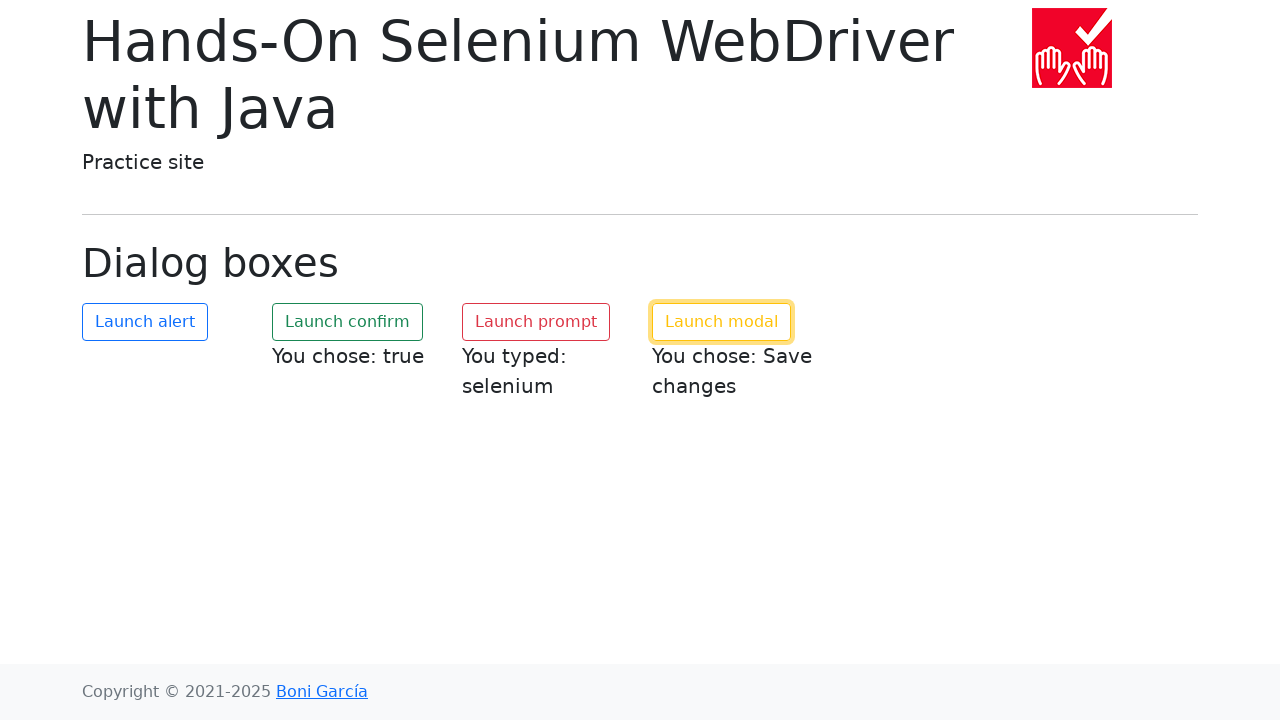

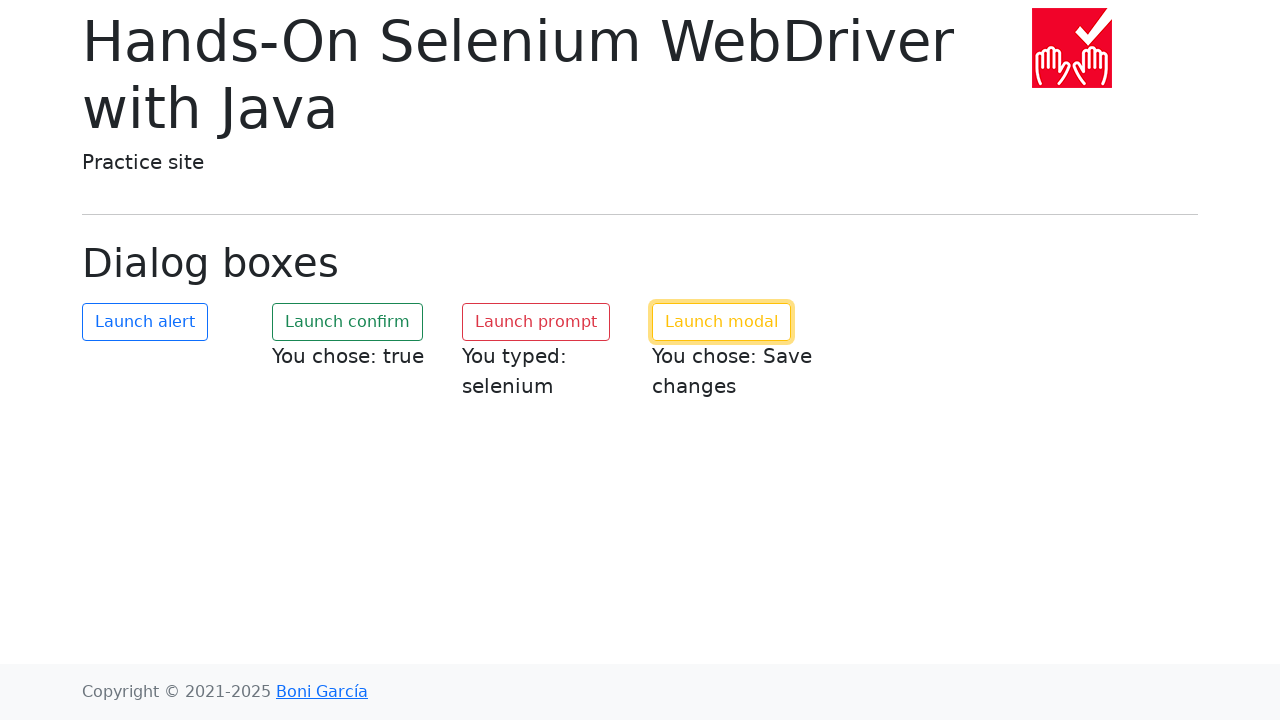